Tests number input field functionality by entering a value, clearing it, and entering a different value

Starting URL: http://the-internet.herokuapp.com/inputs

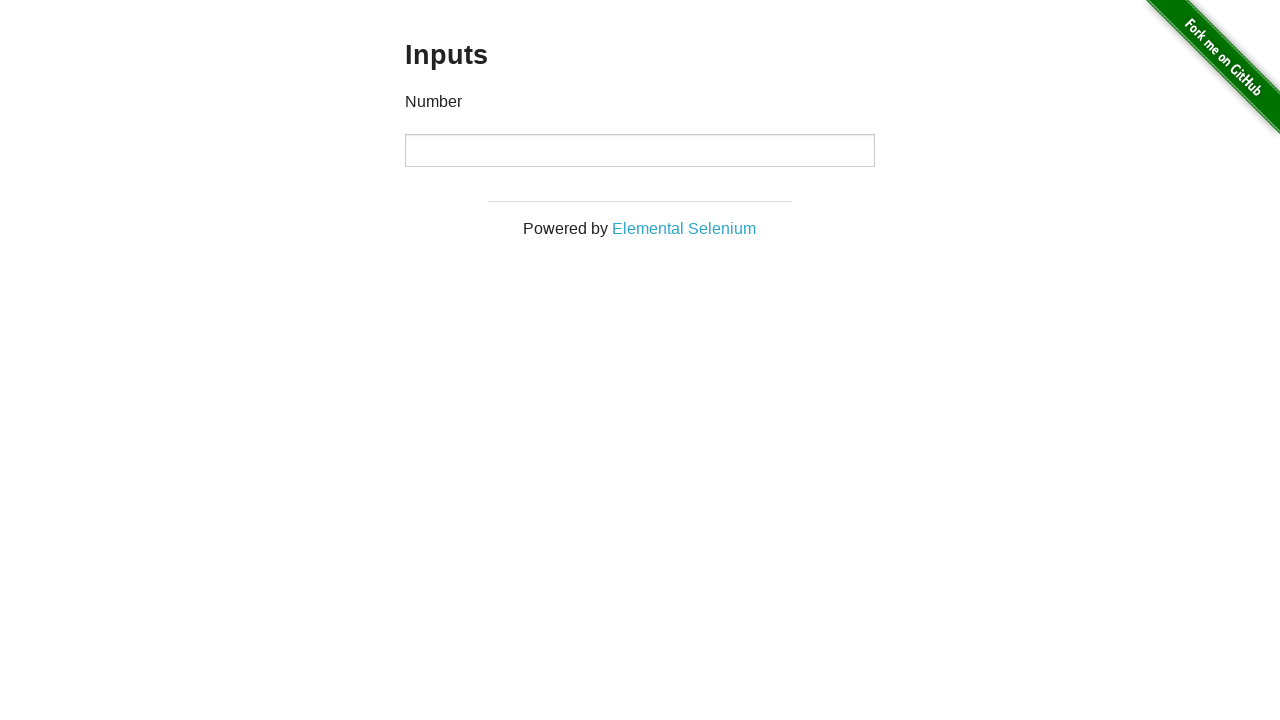

Entered '1000' into the number input field on input[type='number']
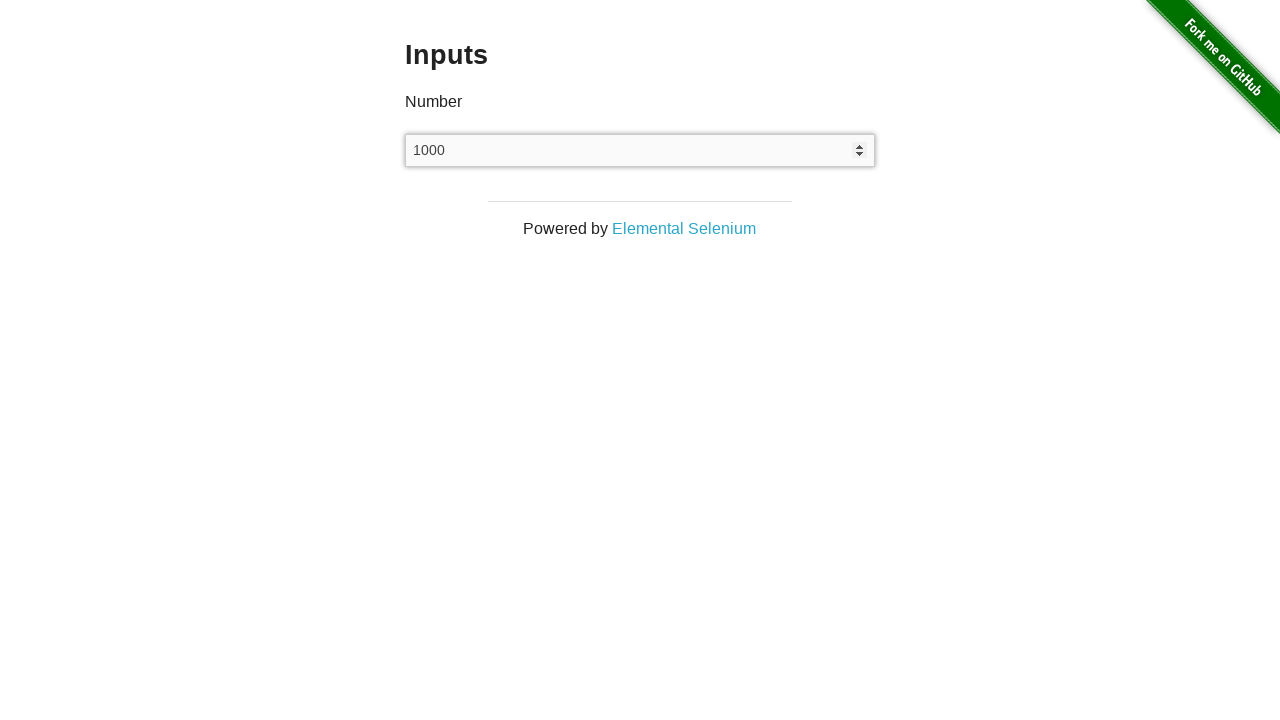

Cleared the number input field on input[type='number']
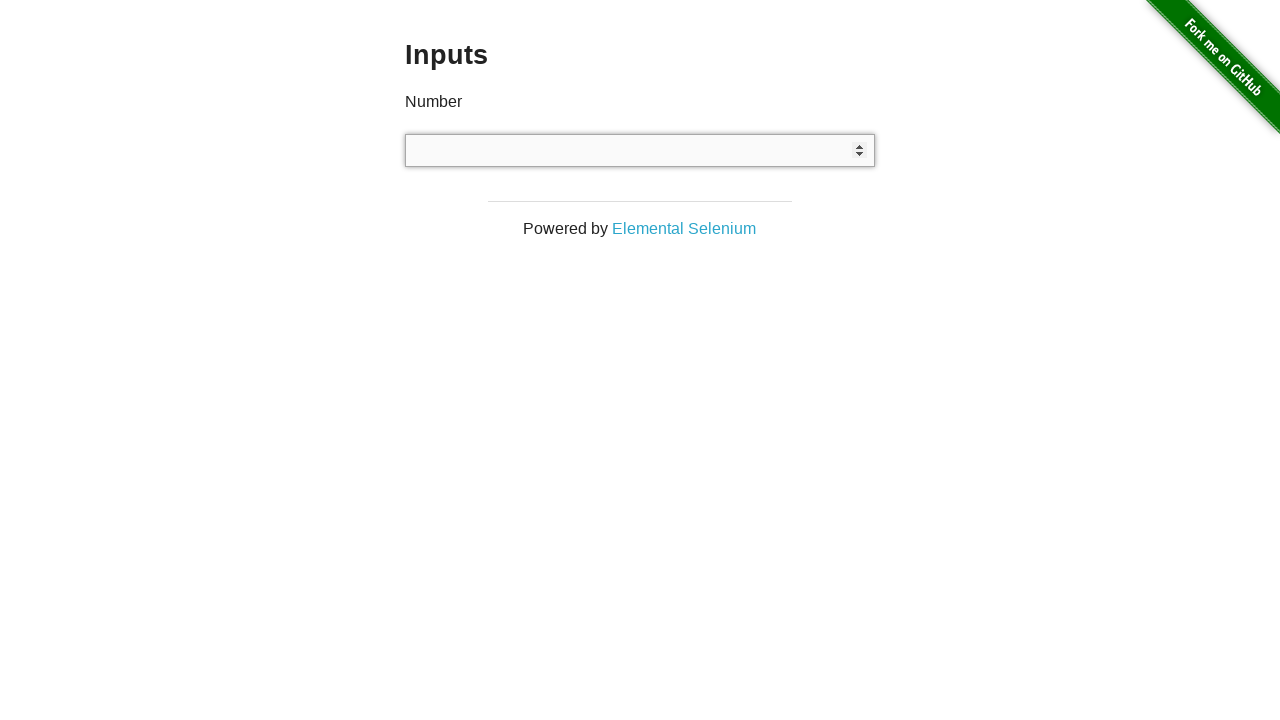

Entered '999' into the number input field on input[type='number']
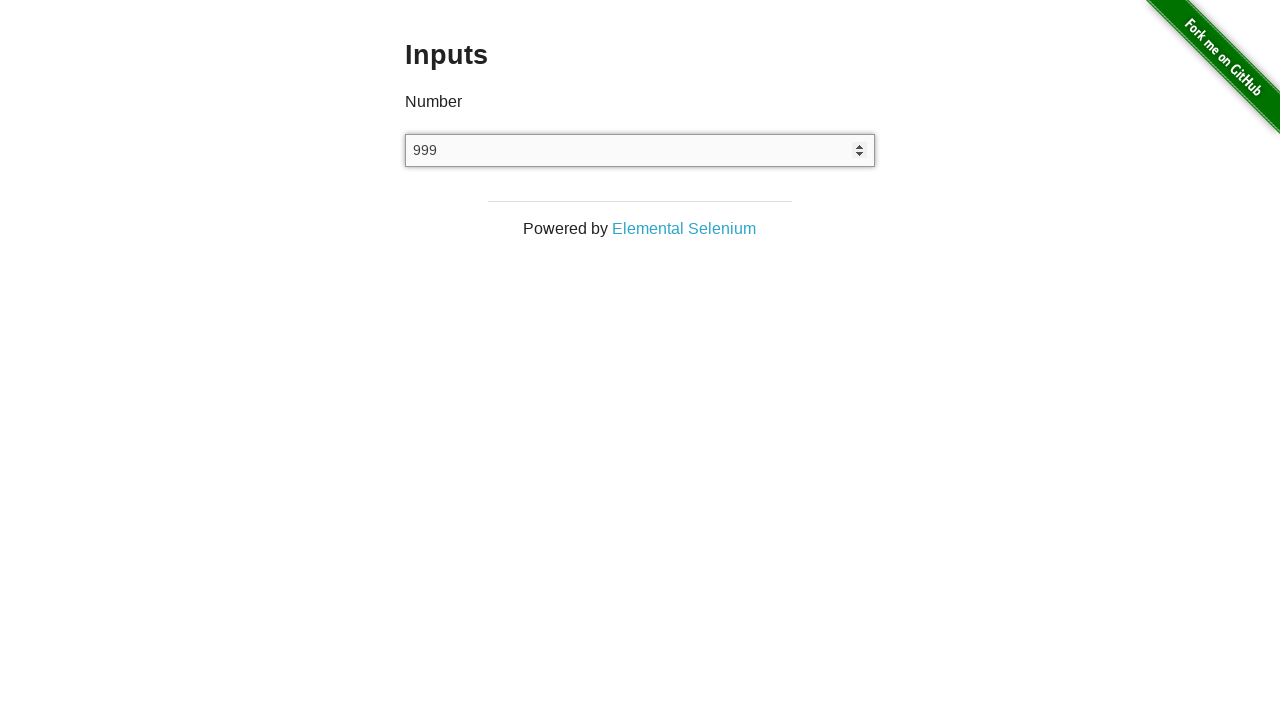

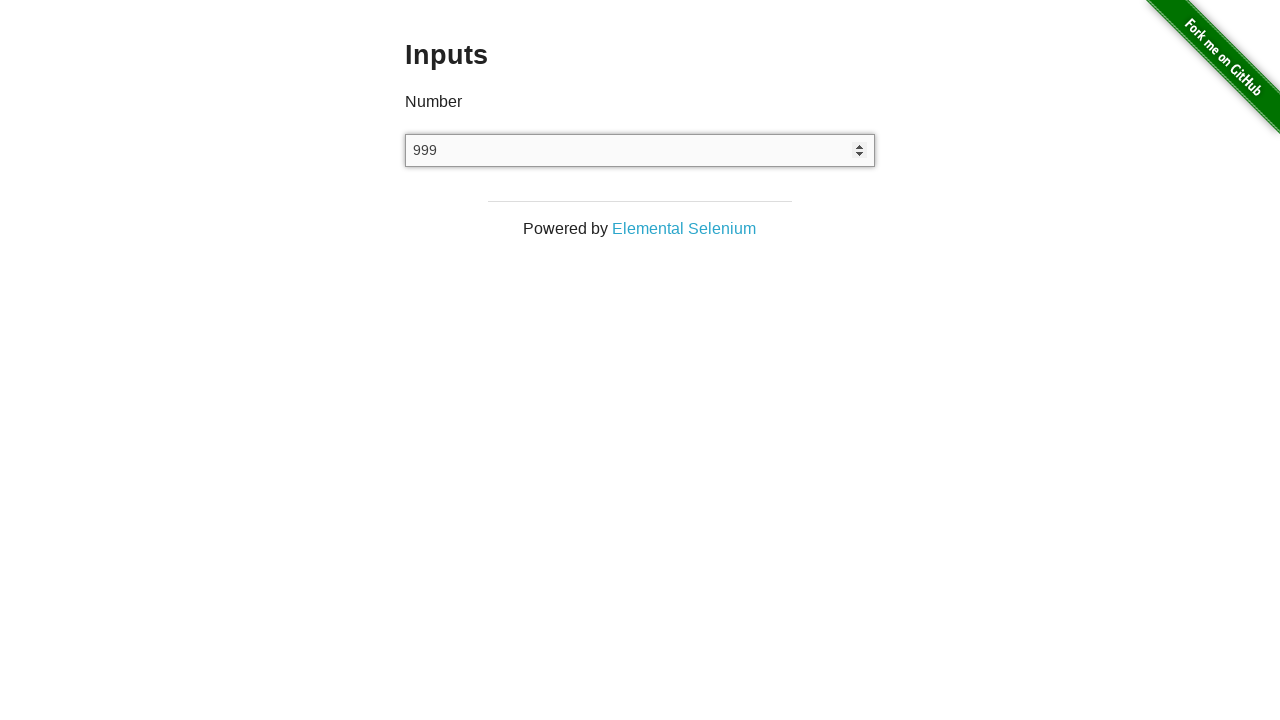